Waits for price to reach $100, books an item, solves a math captcha, and submits the answer

Starting URL: http://suninjuly.github.io/explicit_wait2.html

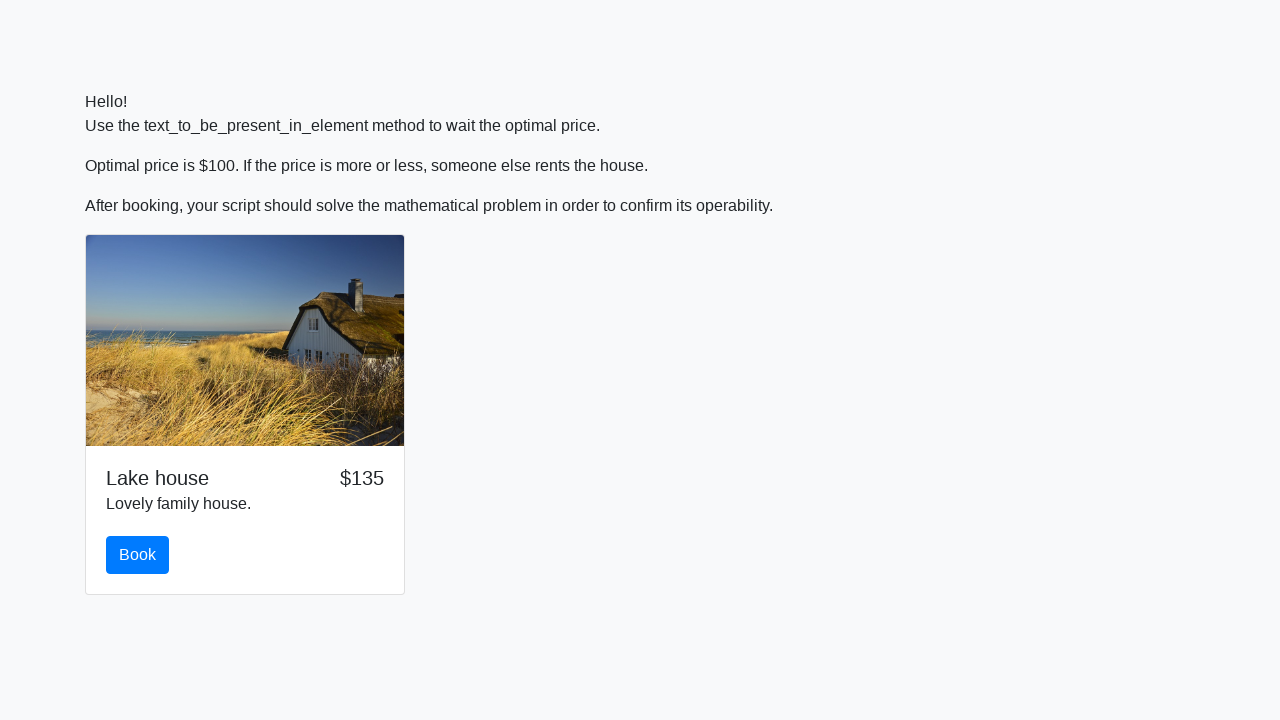

Waited for price to reach $100
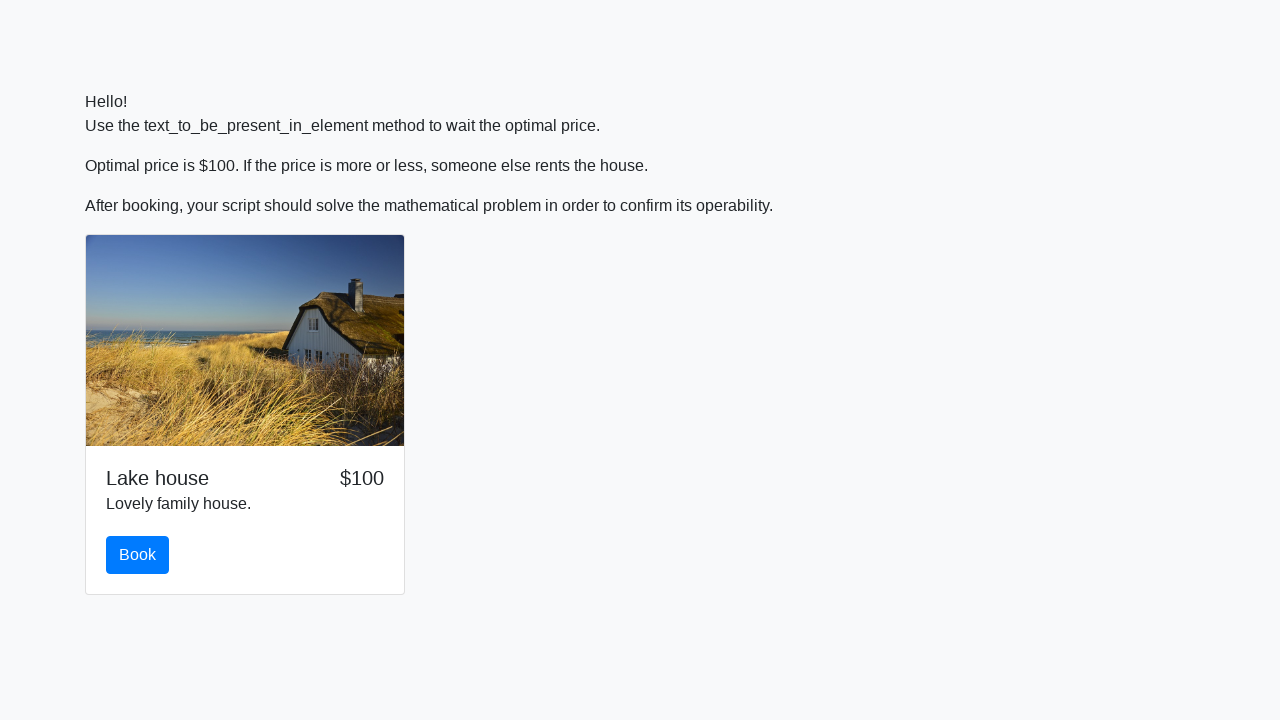

Clicked the book button at (138, 555) on #book
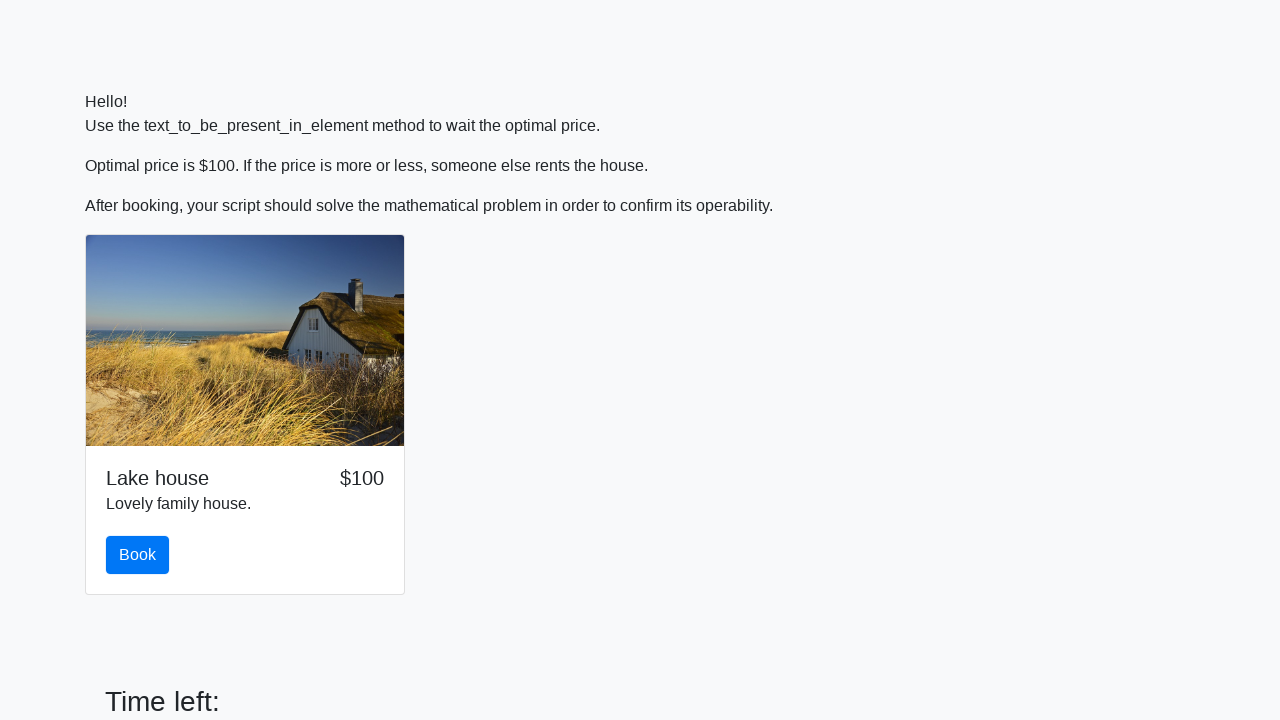

Retrieved math problem value: 780
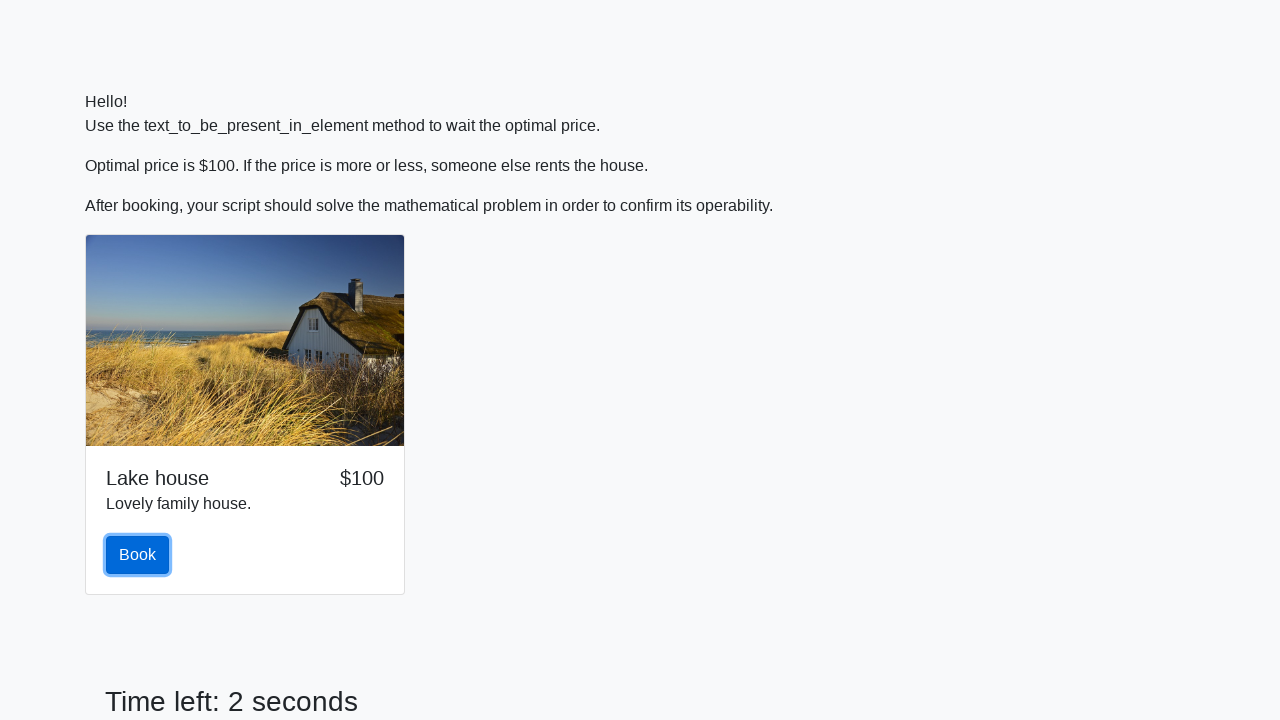

Calculated answer to math captcha: 2.2286313308010257
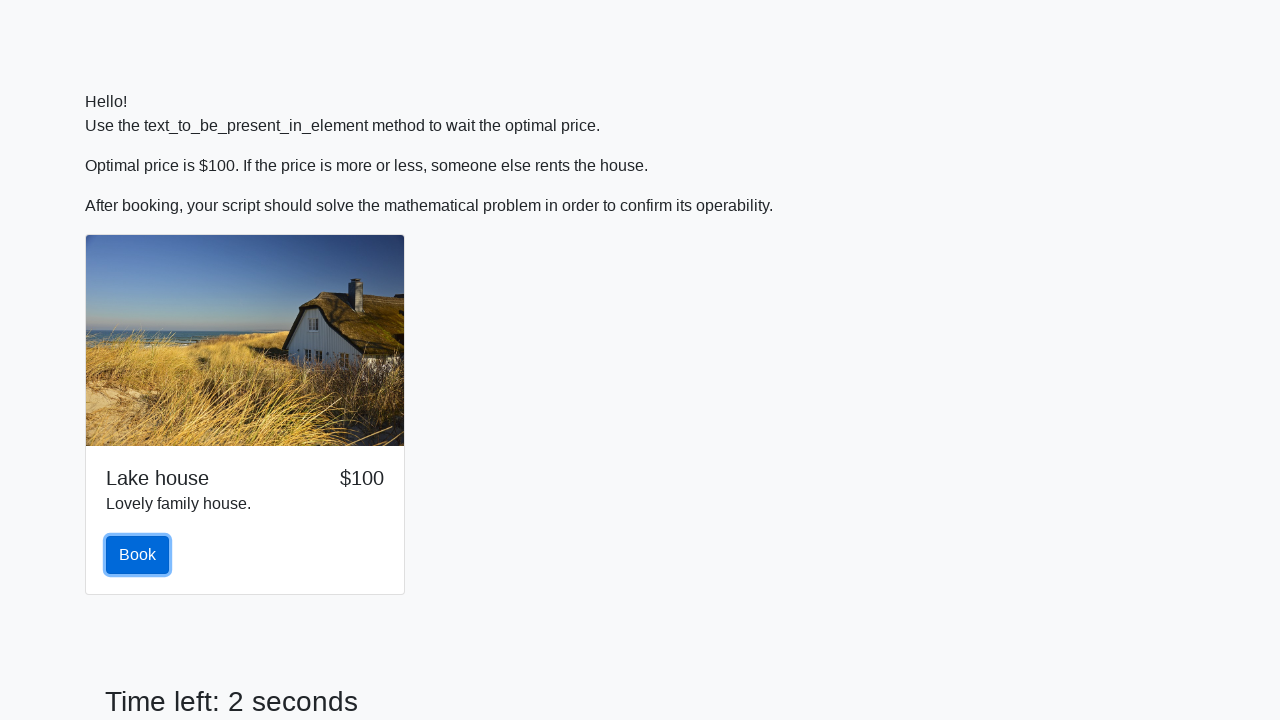

Scrolled answer input field into view
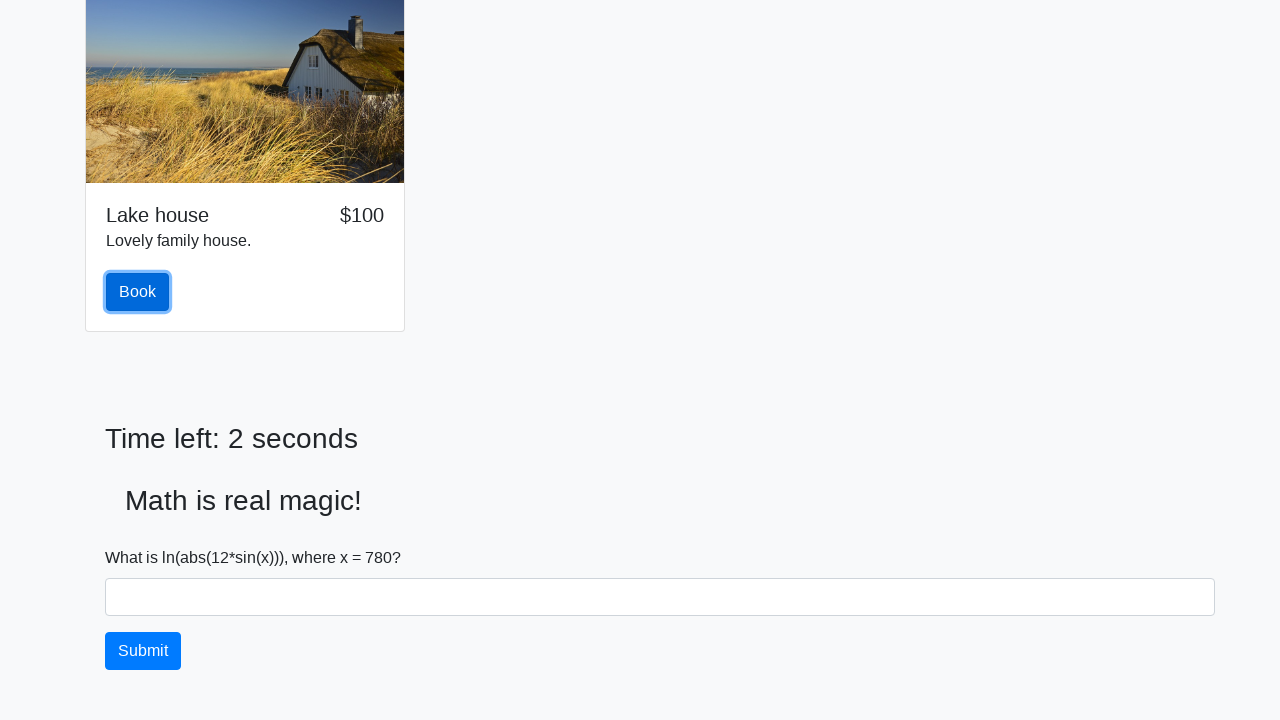

Filled in the calculated answer on #answer
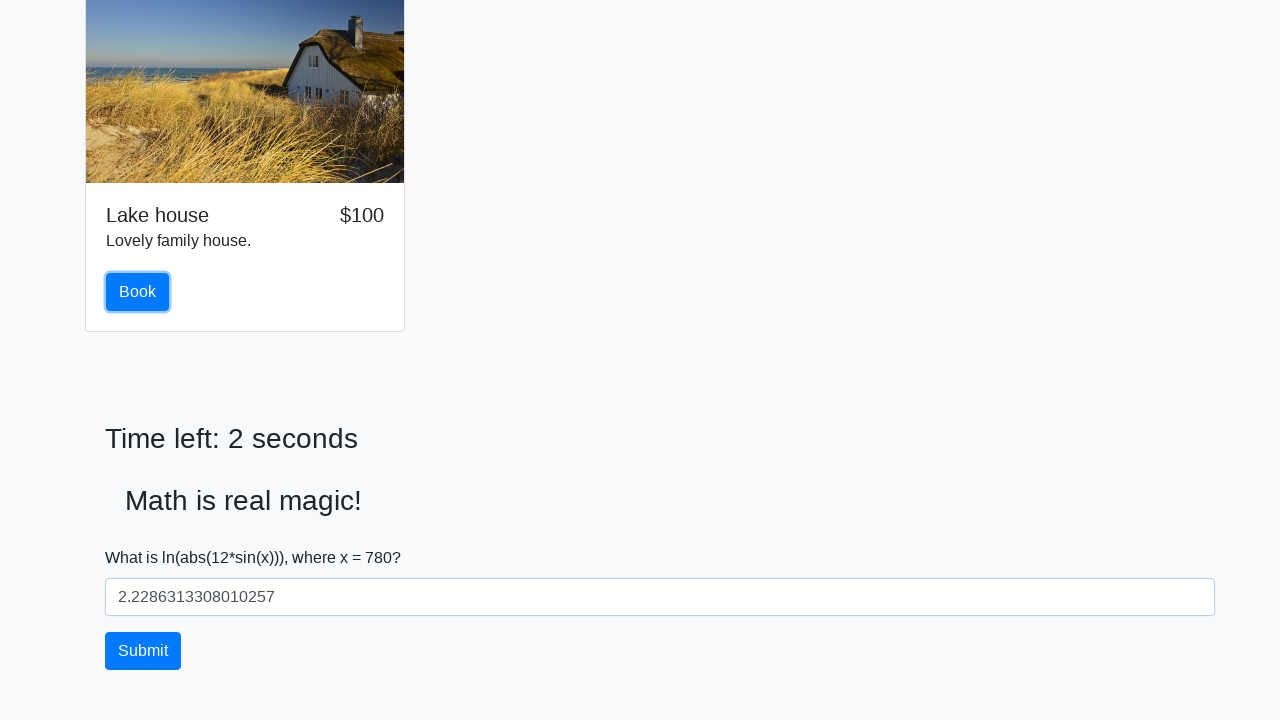

Clicked the solve button to submit answer at (143, 651) on #solve
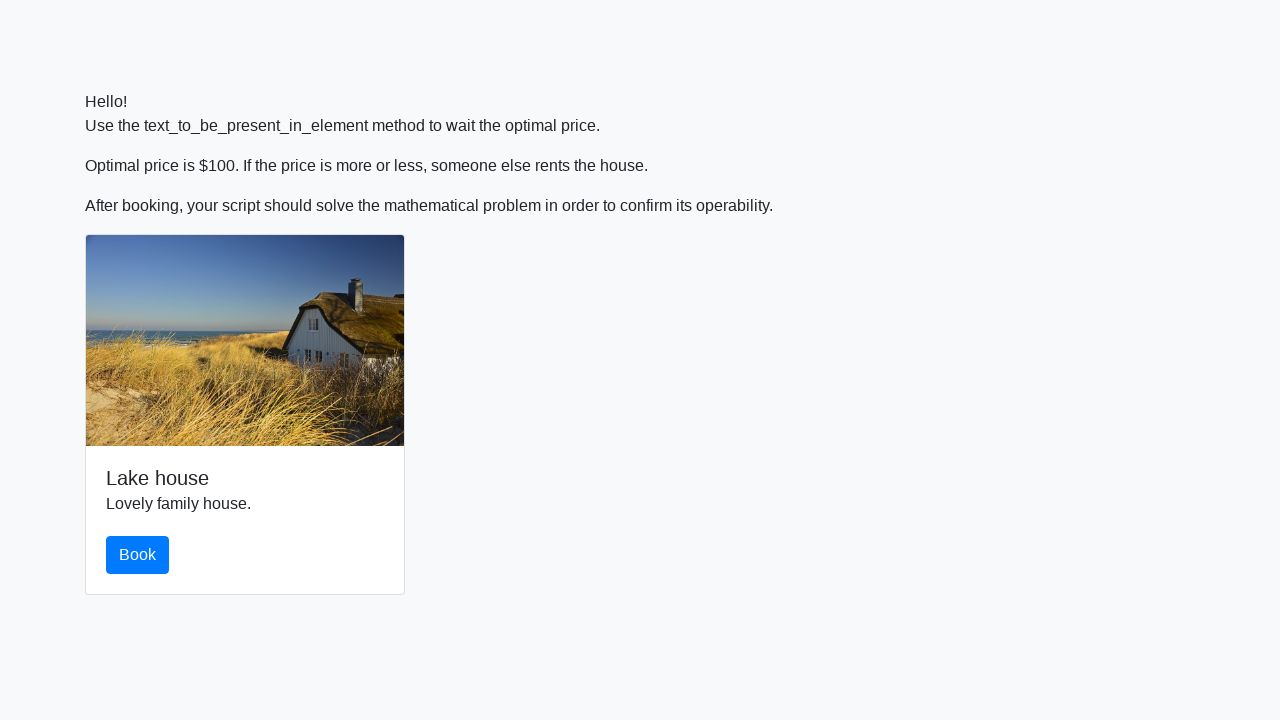

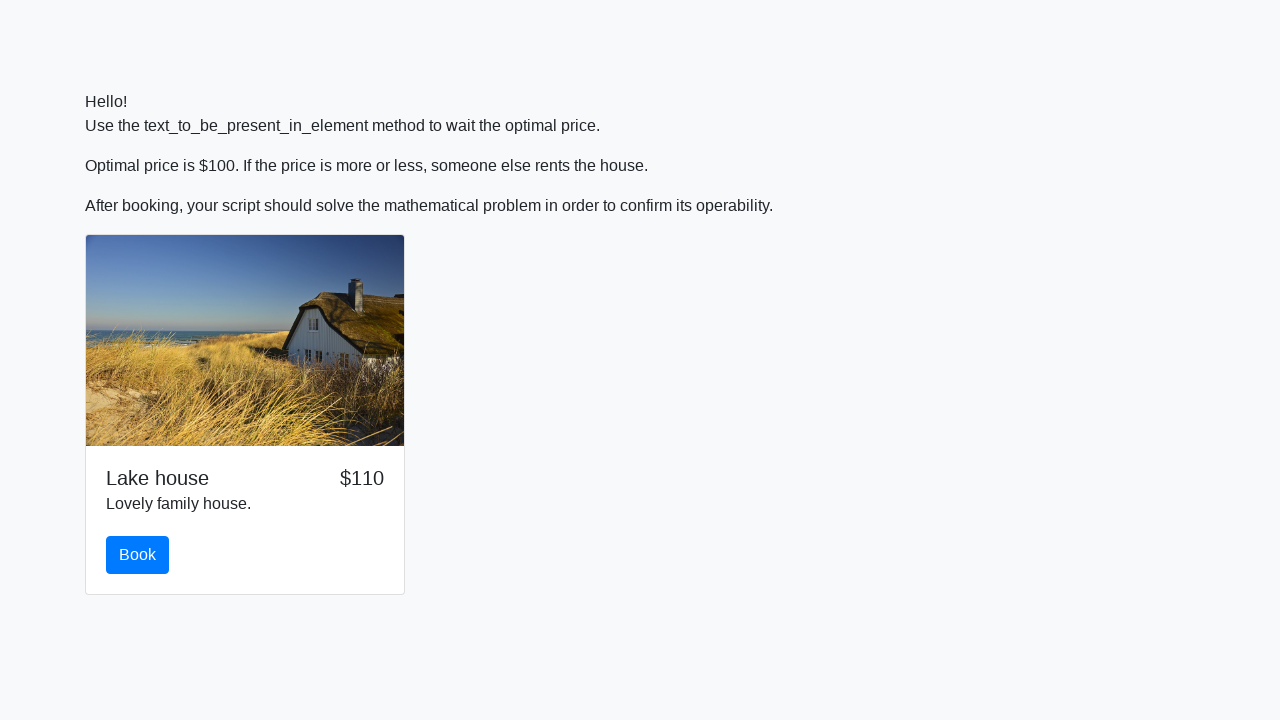